Tests an e-commerce shopping flow by searching for products containing "ber", adding all matching products to cart, proceeding to checkout, and applying a promo code

Starting URL: https://rahulshettyacademy.com/seleniumPractise/

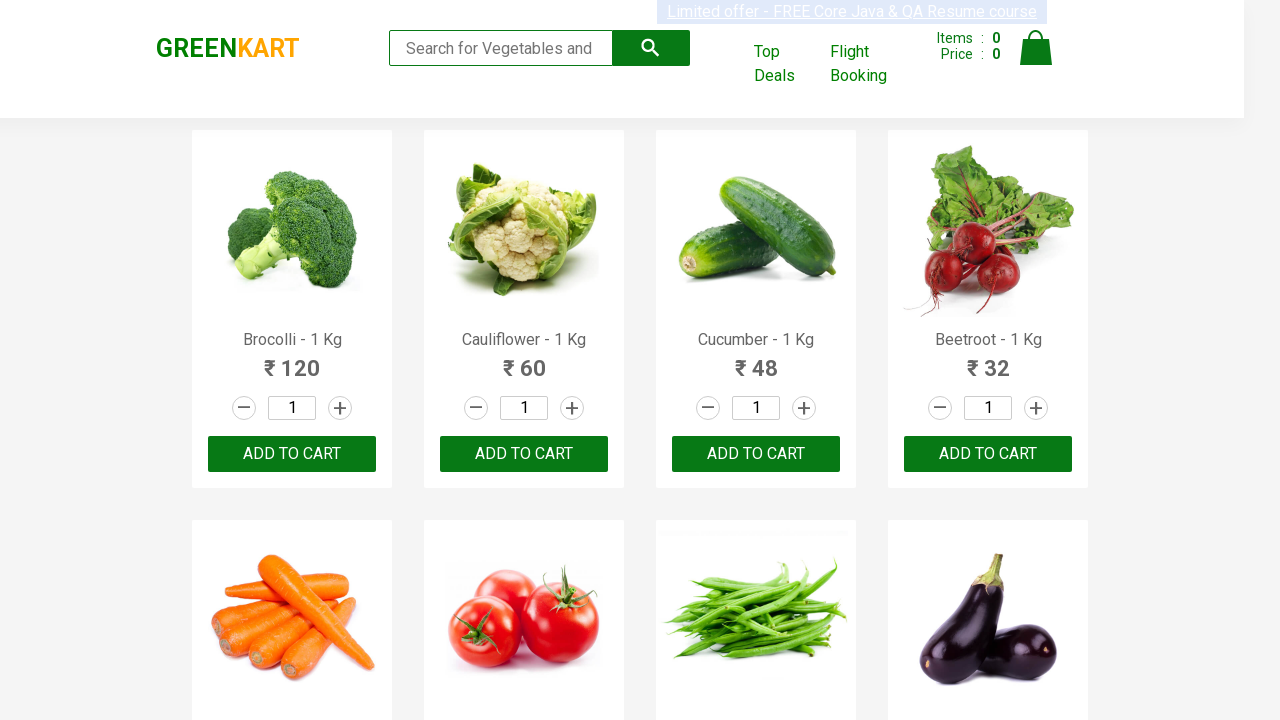

Filled search field with 'ber' to find matching products on input.search-keyword
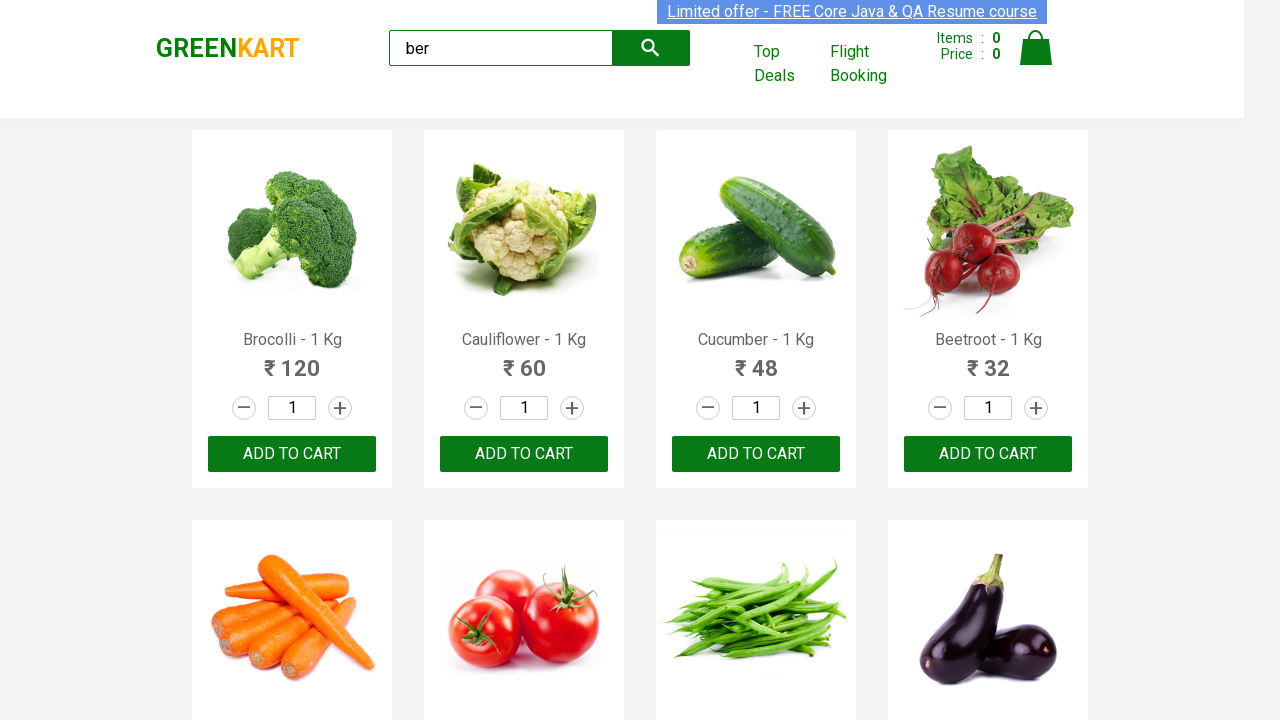

Waited for search results to filter
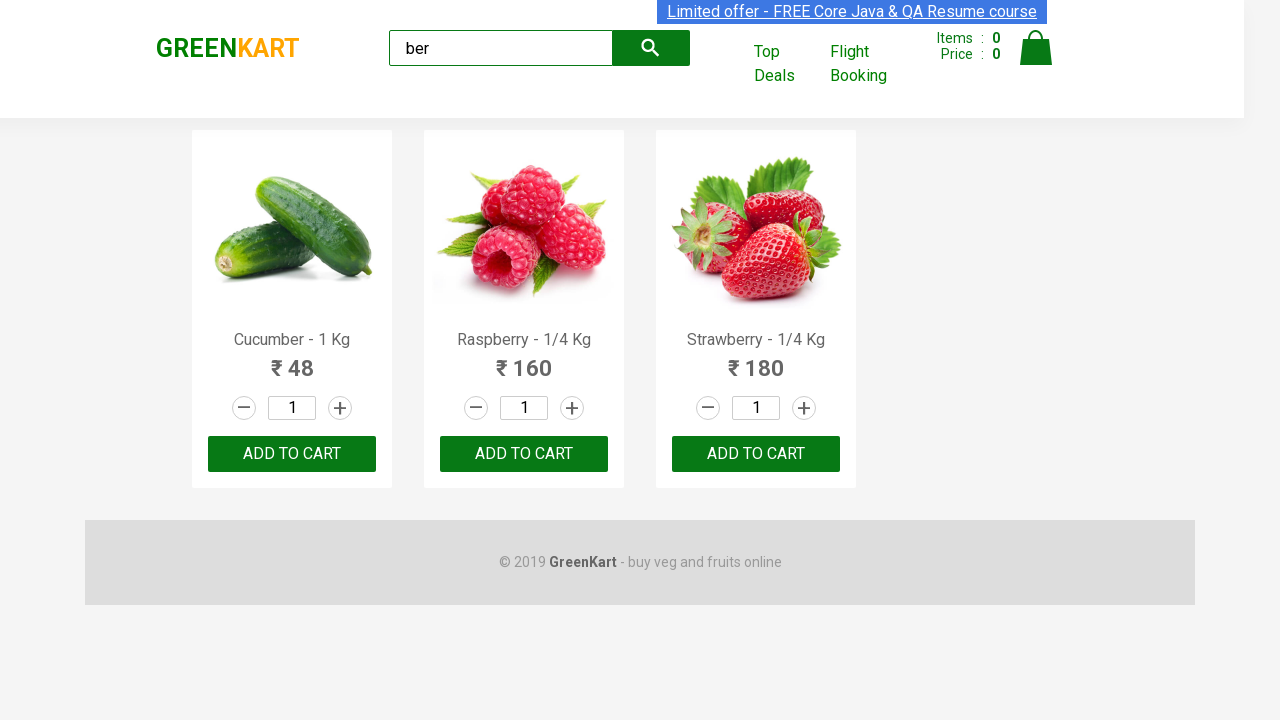

Clicked 'Add to Cart' button for product 1 at (292, 454) on xpath=//div[@class='product-action']/button >> nth=0
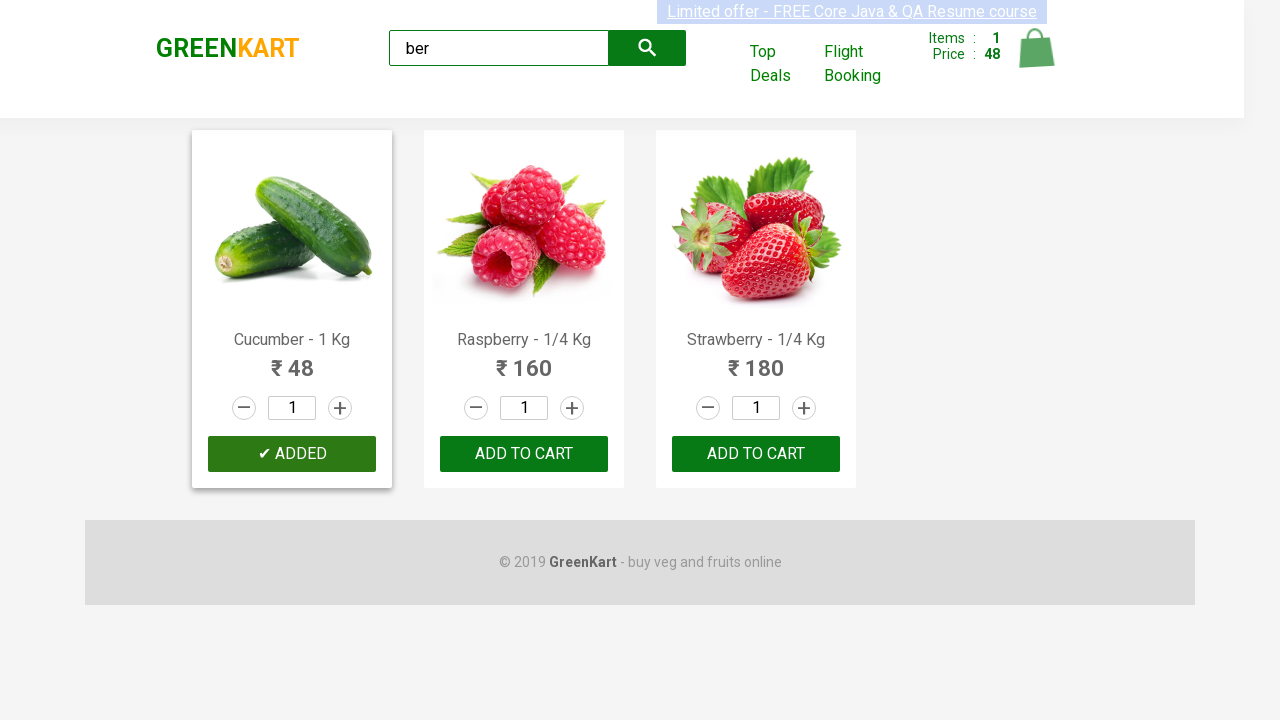

Clicked 'Add to Cart' button for product 2 at (524, 454) on xpath=//div[@class='product-action']/button >> nth=1
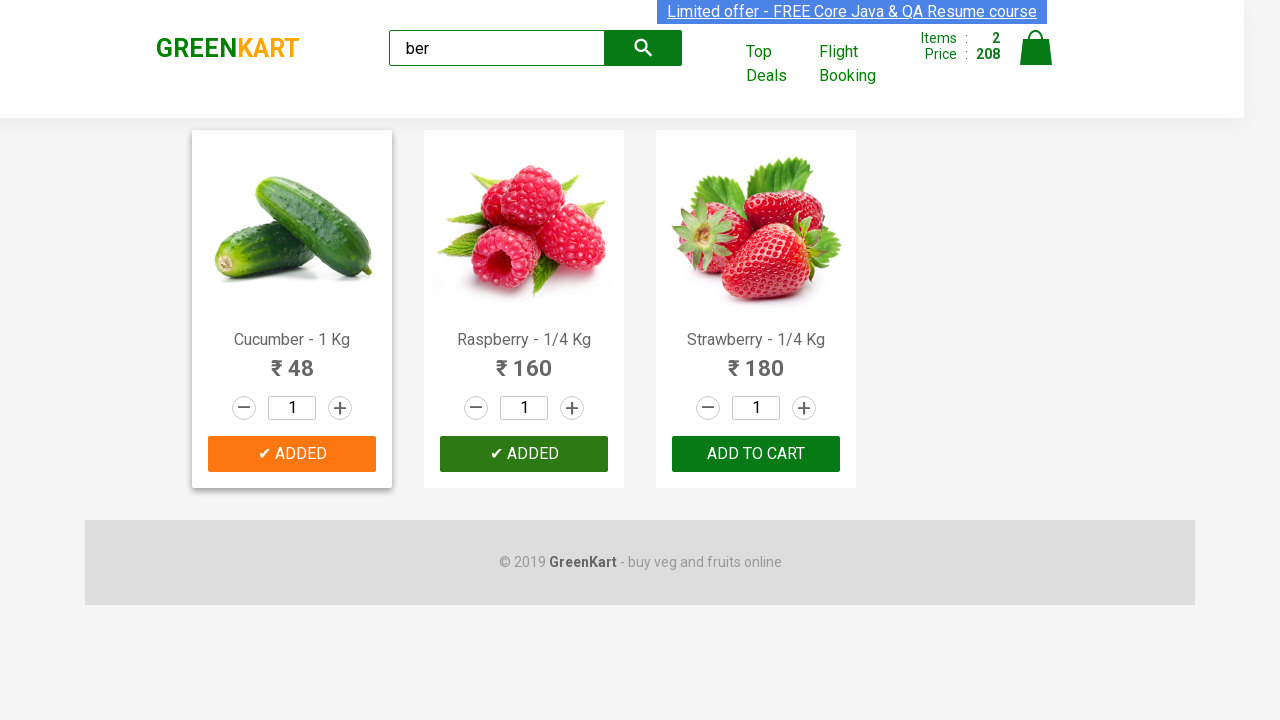

Clicked 'Add to Cart' button for product 3 at (756, 454) on xpath=//div[@class='product-action']/button >> nth=2
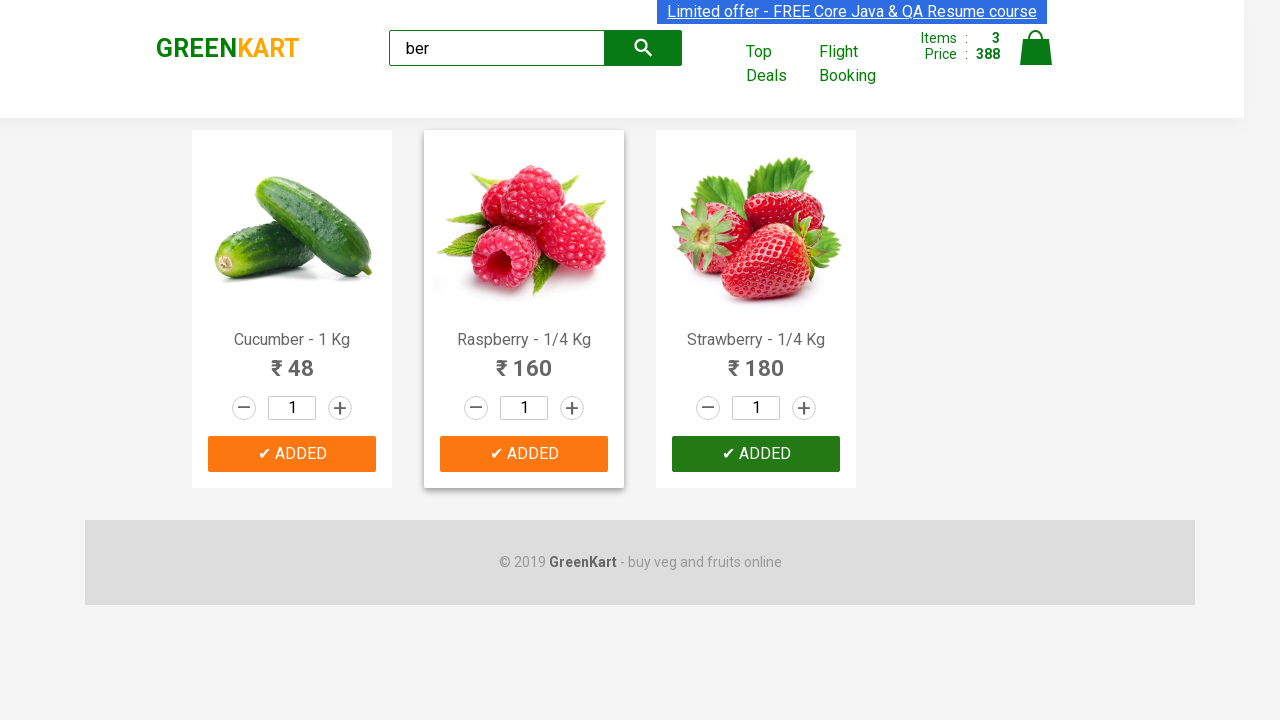

Clicked on cart icon to view shopping cart at (1036, 48) on img[alt='Cart']
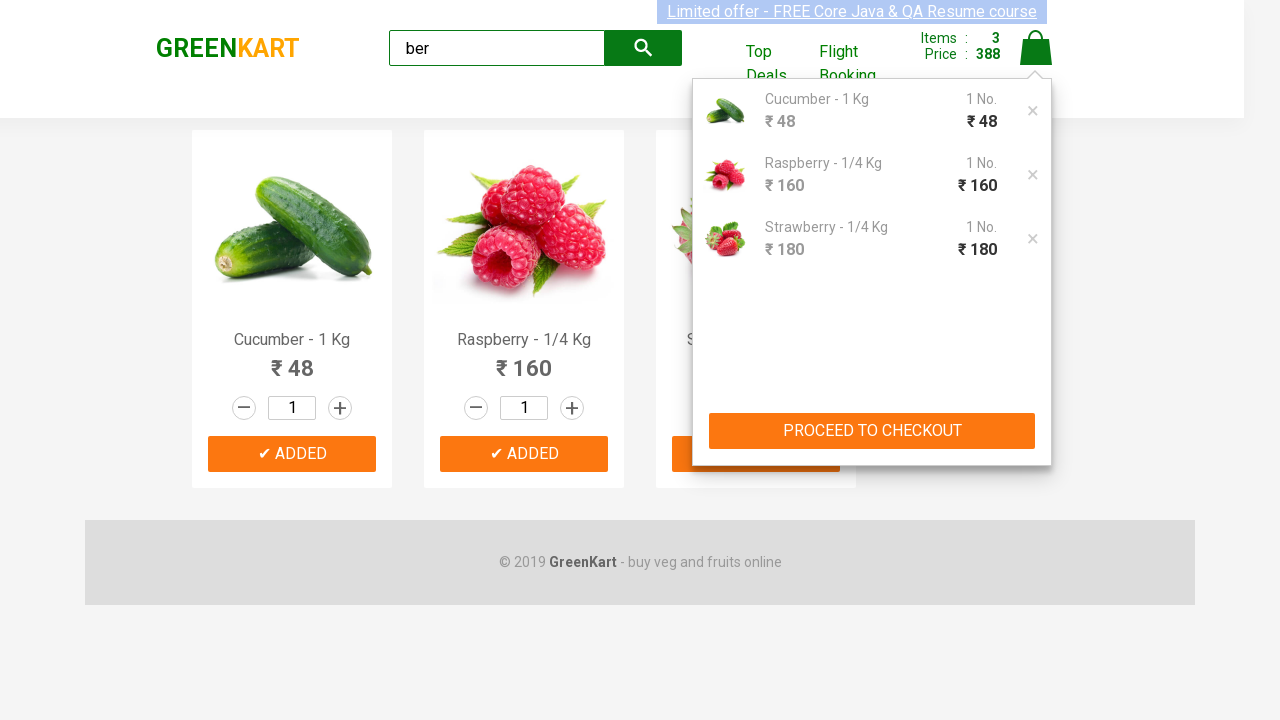

Clicked 'PROCEED TO CHECKOUT' button at (872, 431) on xpath=//button[text()='PROCEED TO CHECKOUT']
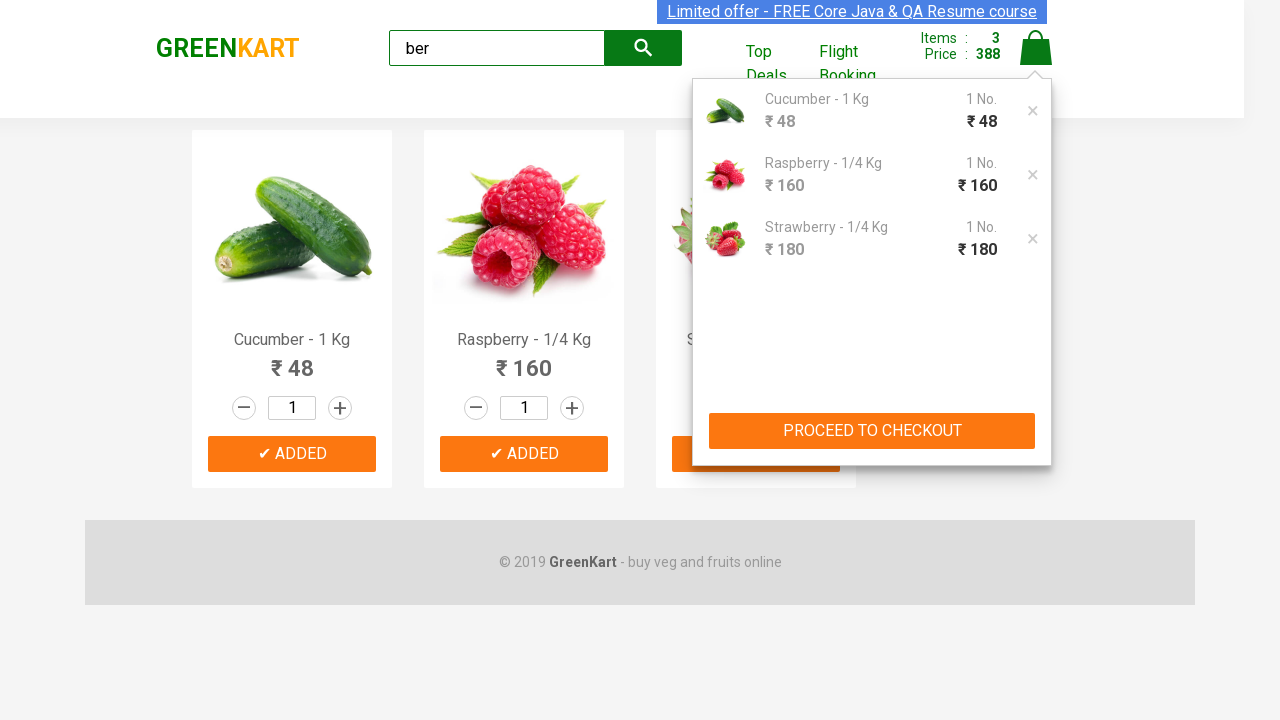

Entered promo code 'rahulshettyacademy' on .promoCode
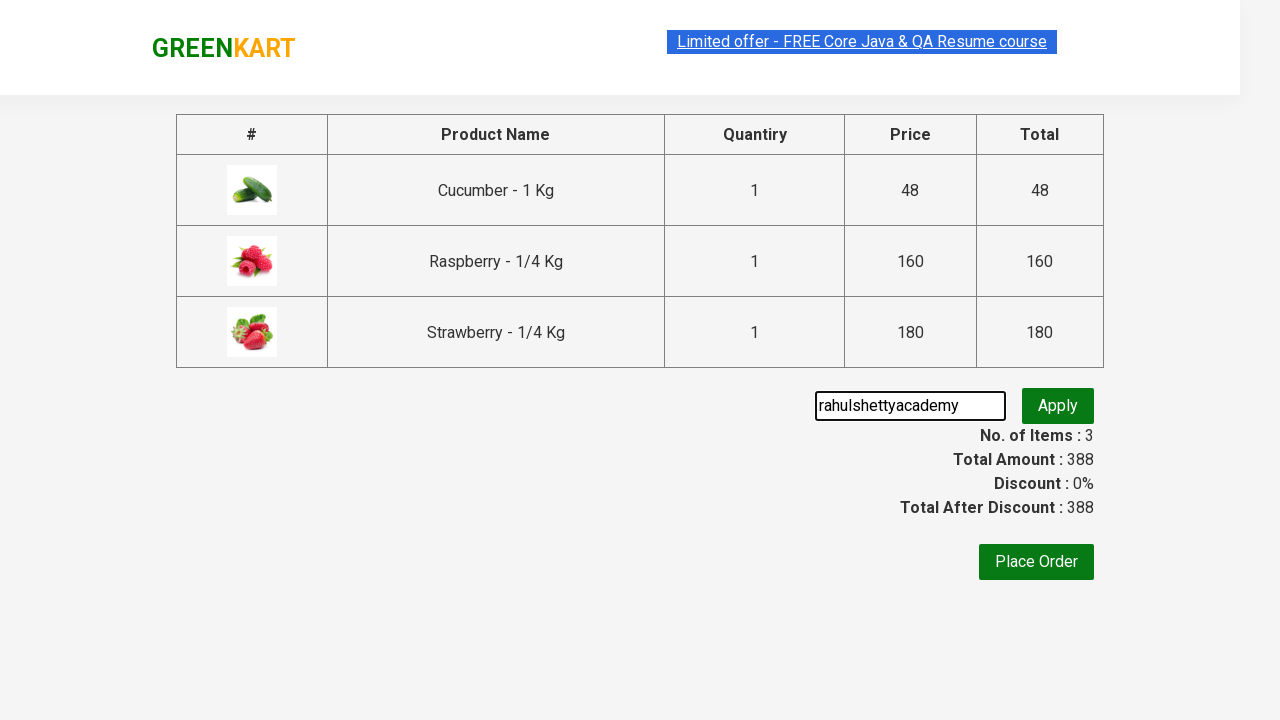

Clicked apply promo button at (1058, 406) on .promoBtn
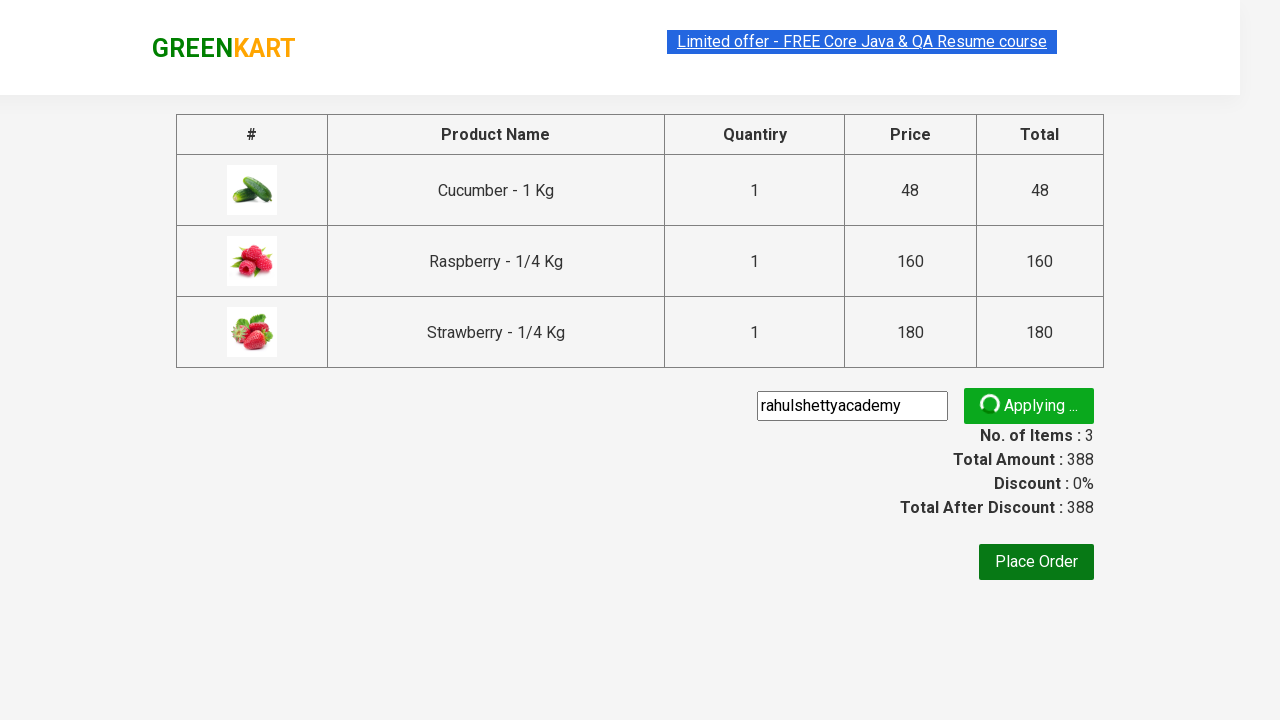

Promo code successfully applied and promo info displayed
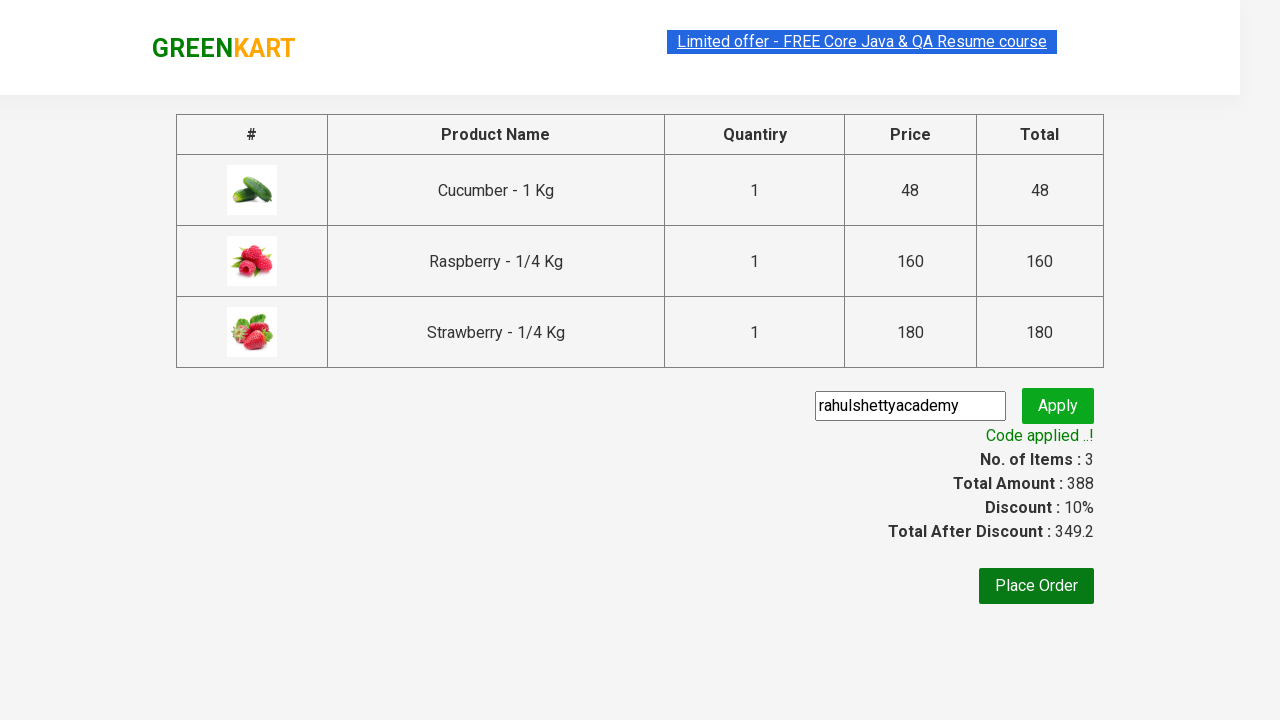

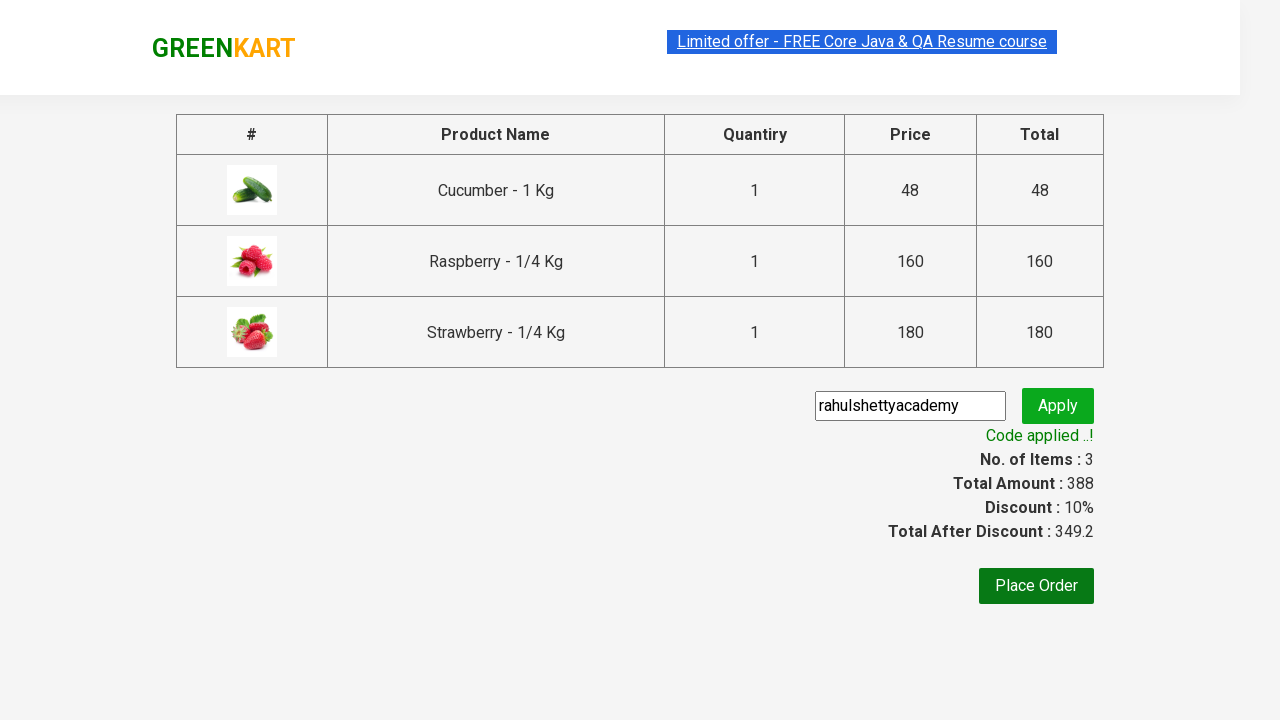